Solves a math problem by reading a value, calculating a mathematical function, and submitting the answer with checkboxes selected

Starting URL: http://suninjuly.github.io/math.html

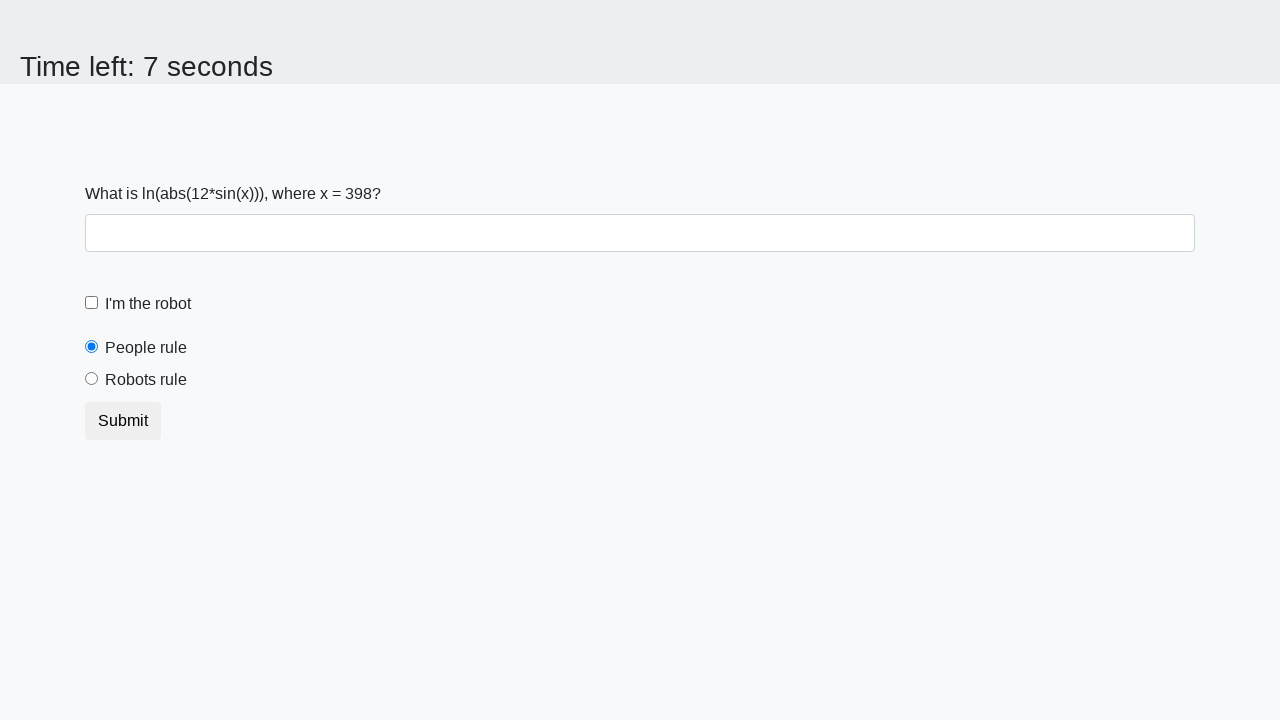

Read the value of x from the page
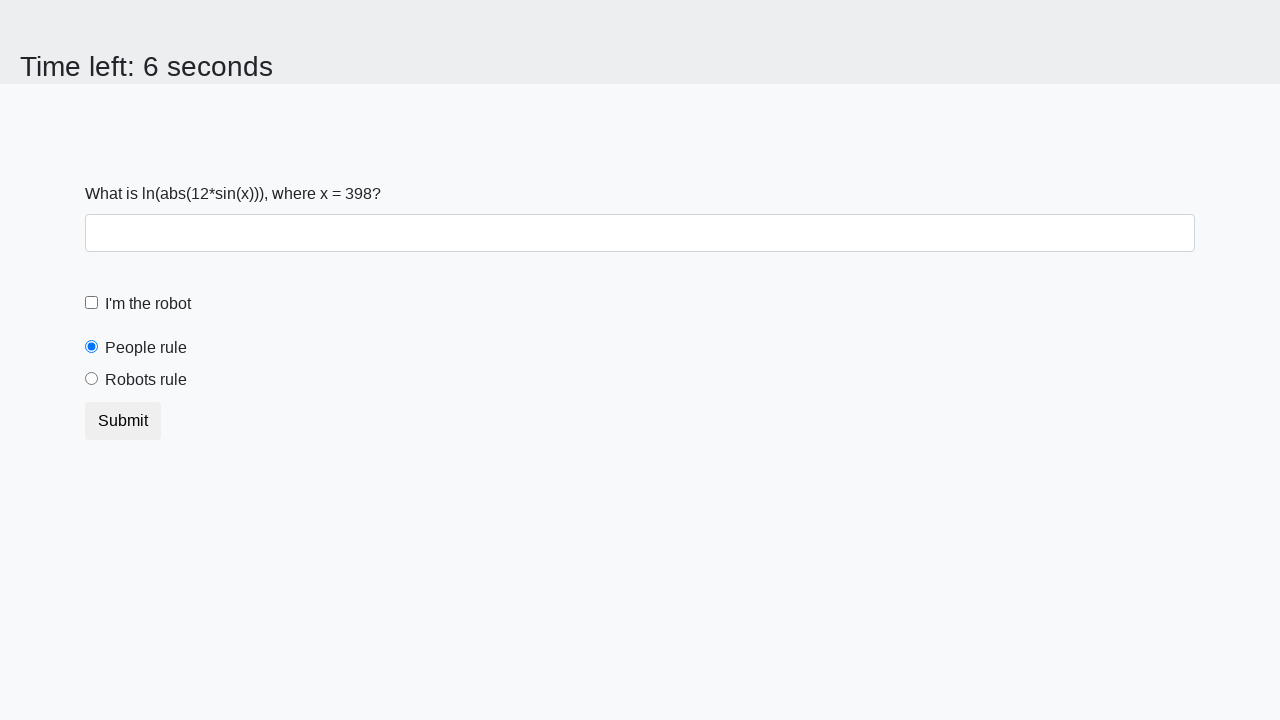

Converted x value to float
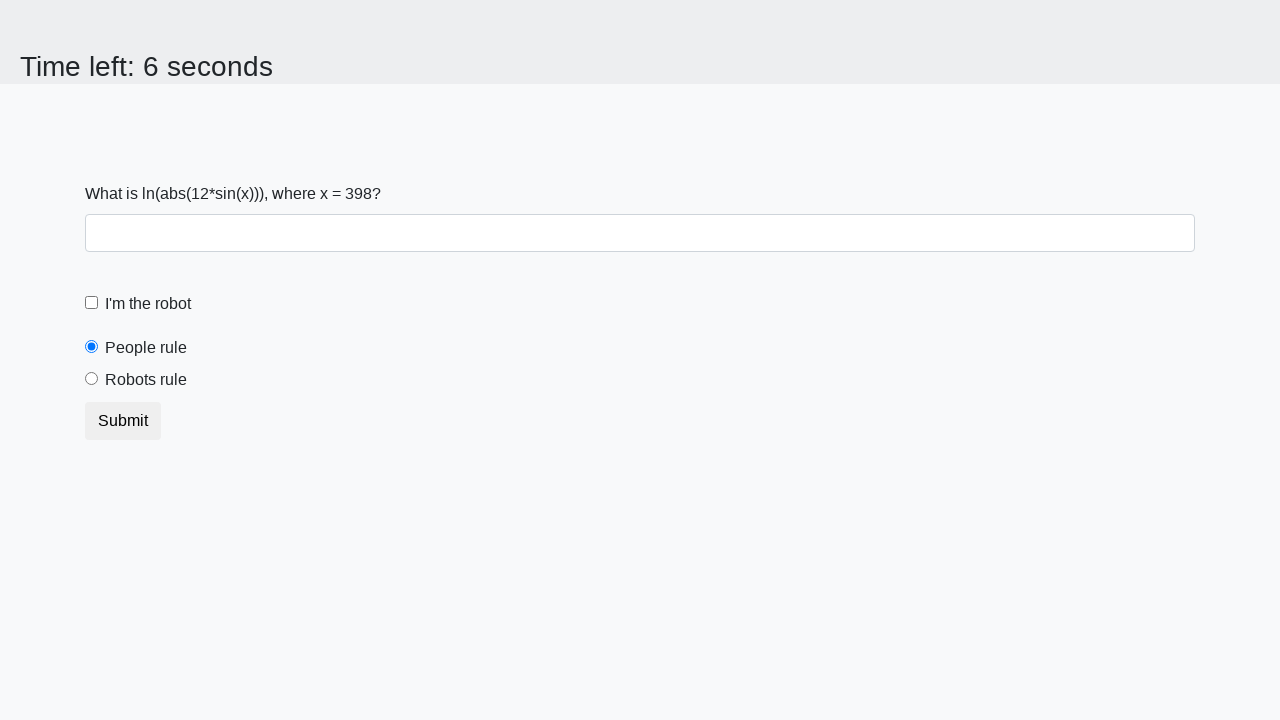

Calculated mathematical function: ln(|sin(12 * floor(x))|)
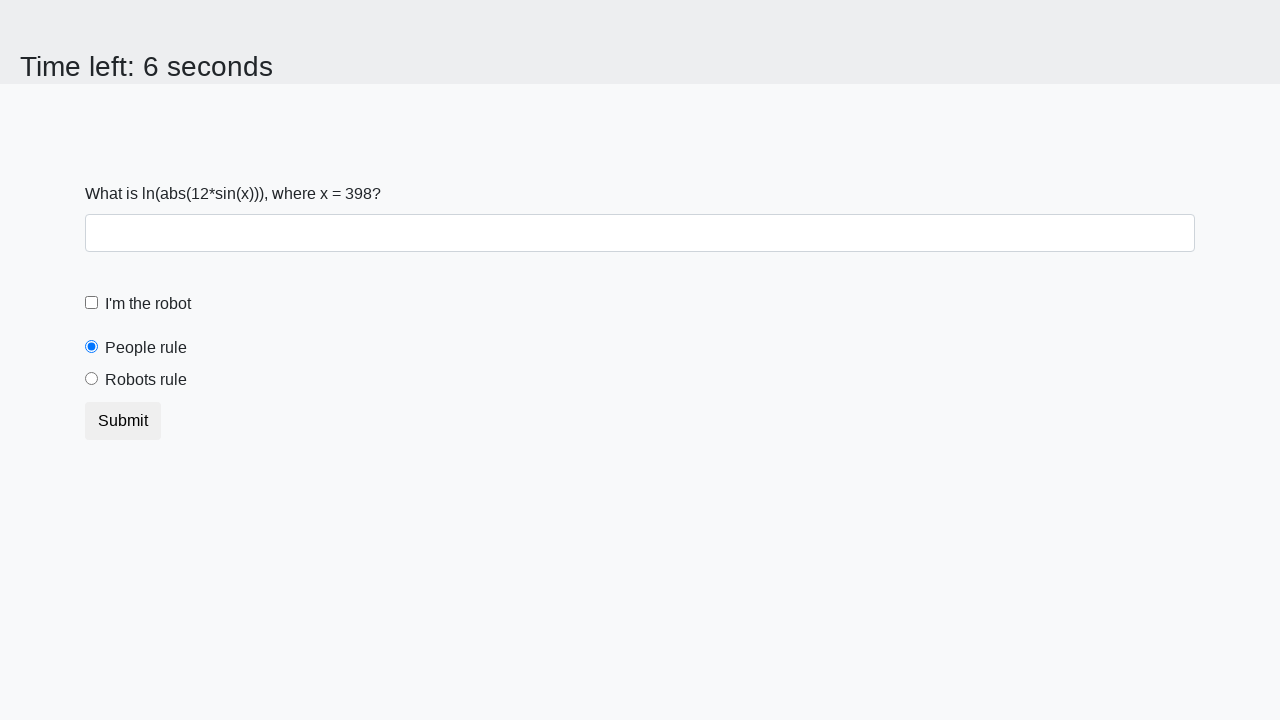

Entered calculated answer in the text field on #answer
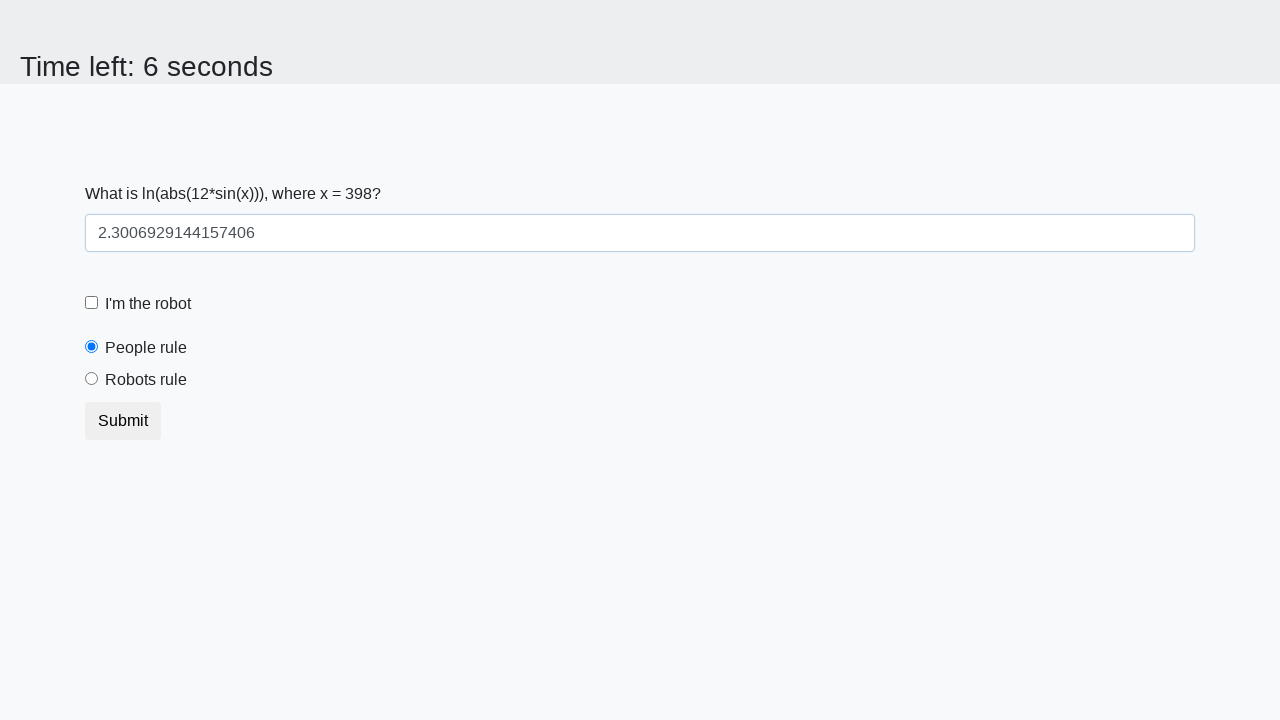

Selected checkbox 'I'm the robot' at (92, 303) on #robotCheckbox
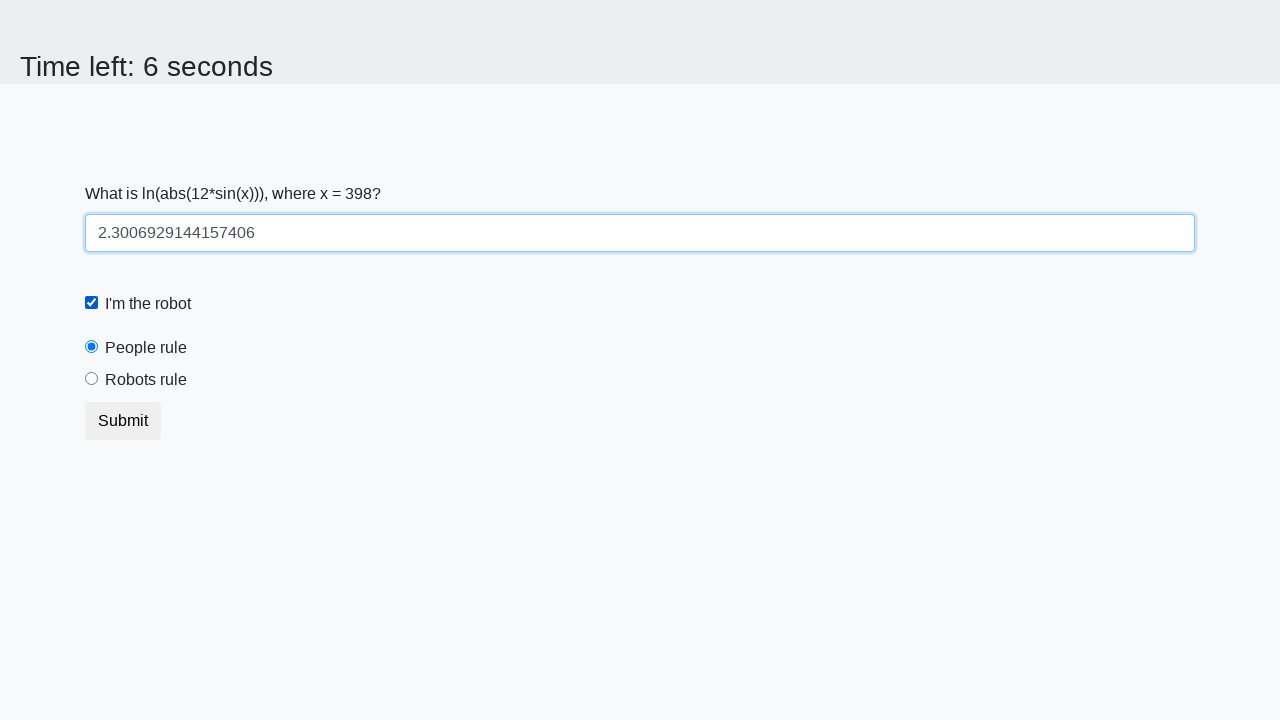

Selected radiobutton 'Robots rule!' at (92, 379) on #robotsRule
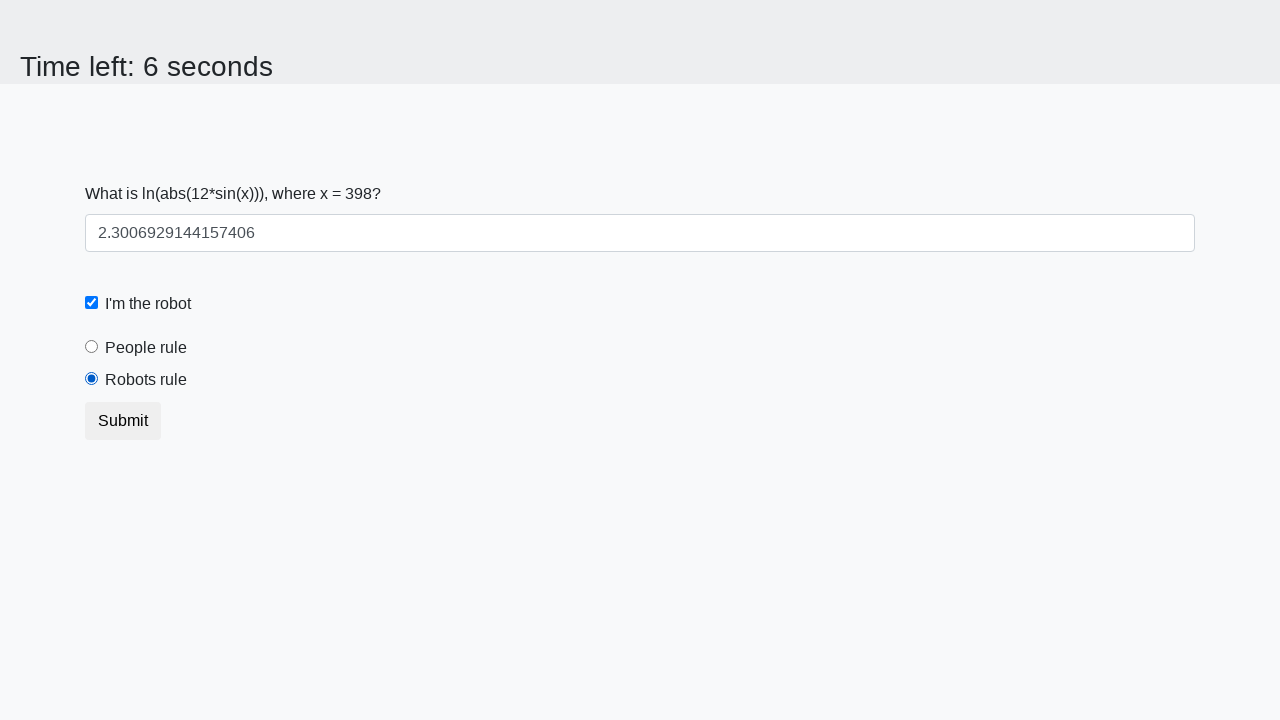

Clicked Submit button to submit the answer at (123, 421) on button
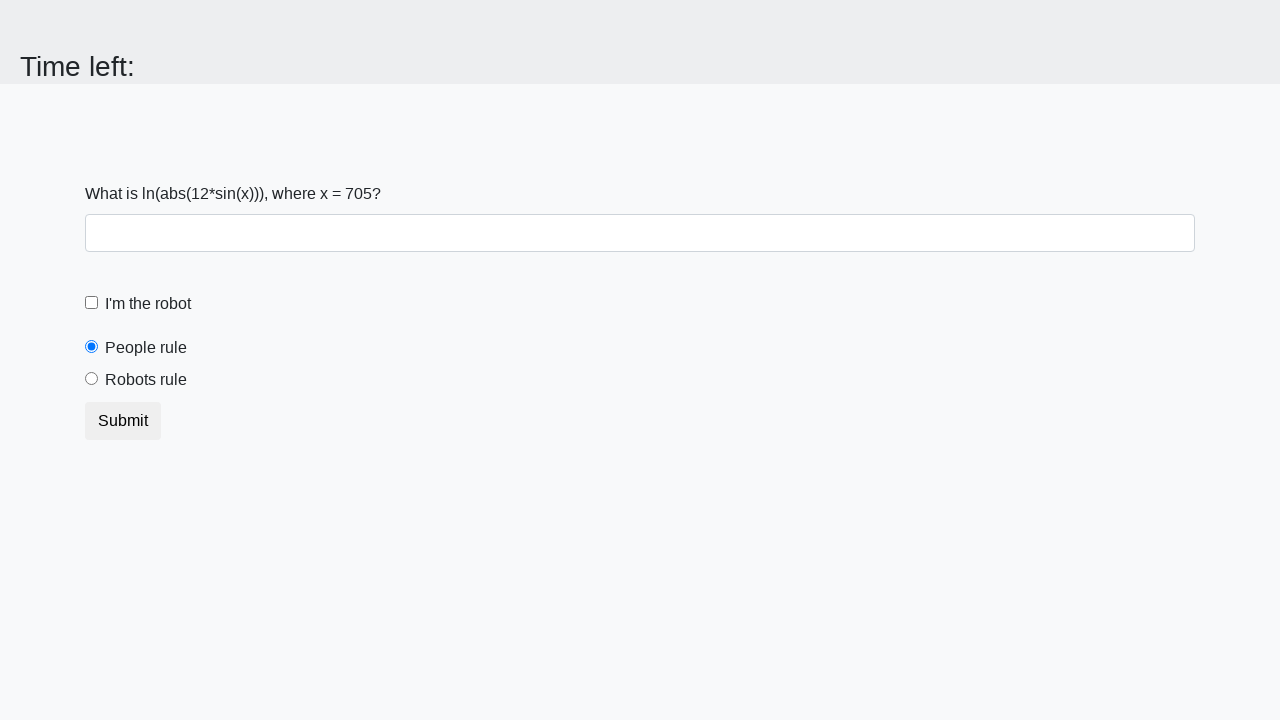

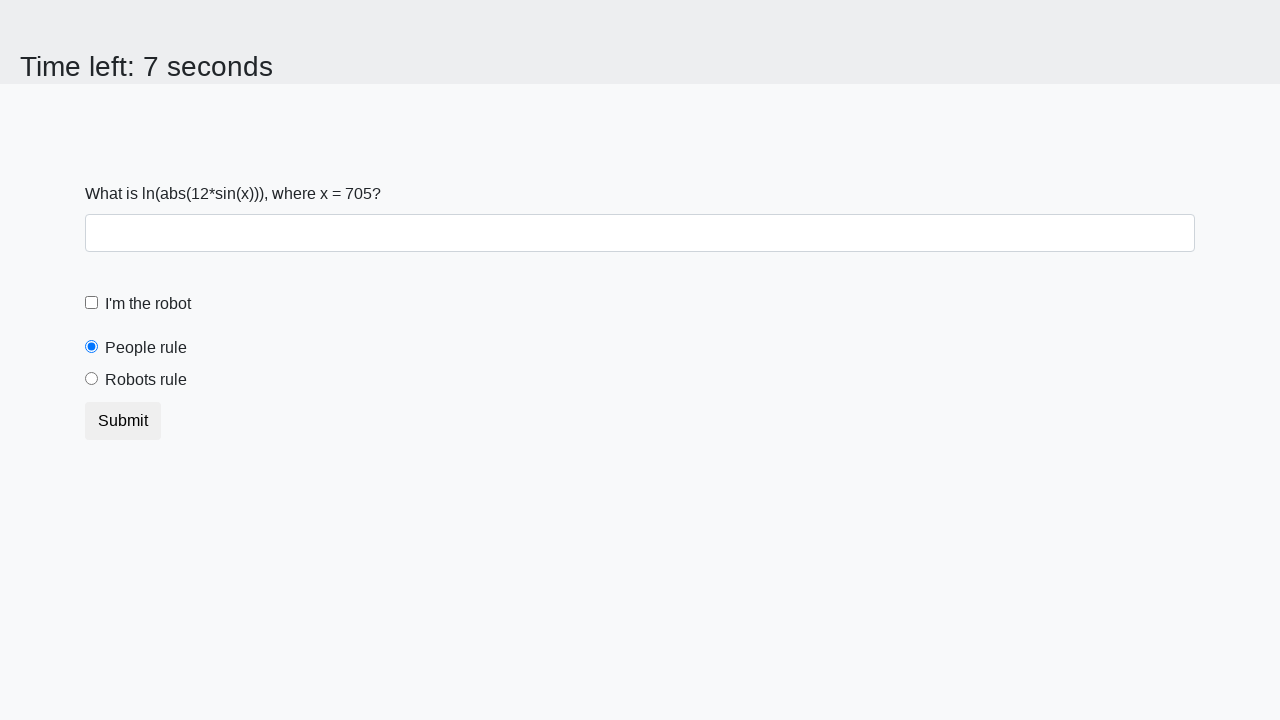